Counts unique surnames in the EMPLOYEE BASIC INFORMATION table

Starting URL: http://automationbykrishna.com/#

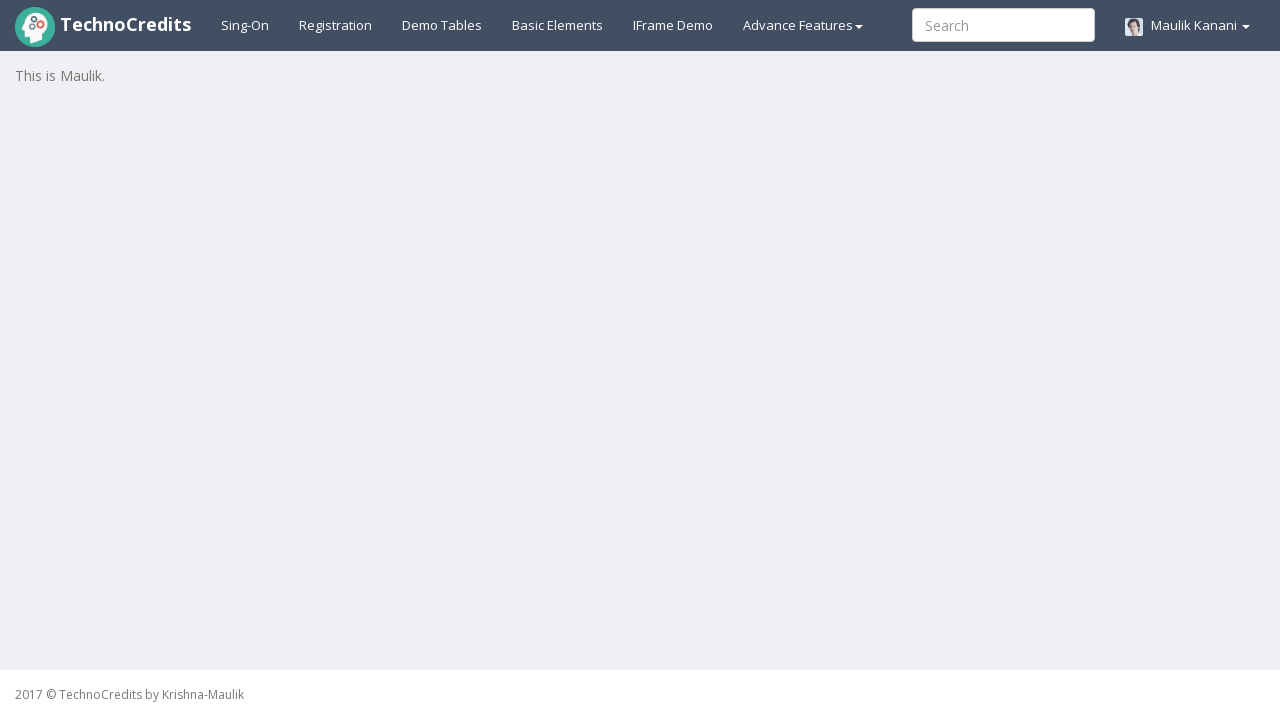

Clicked on Demo Tables link at (442, 25) on text=Demo Tables
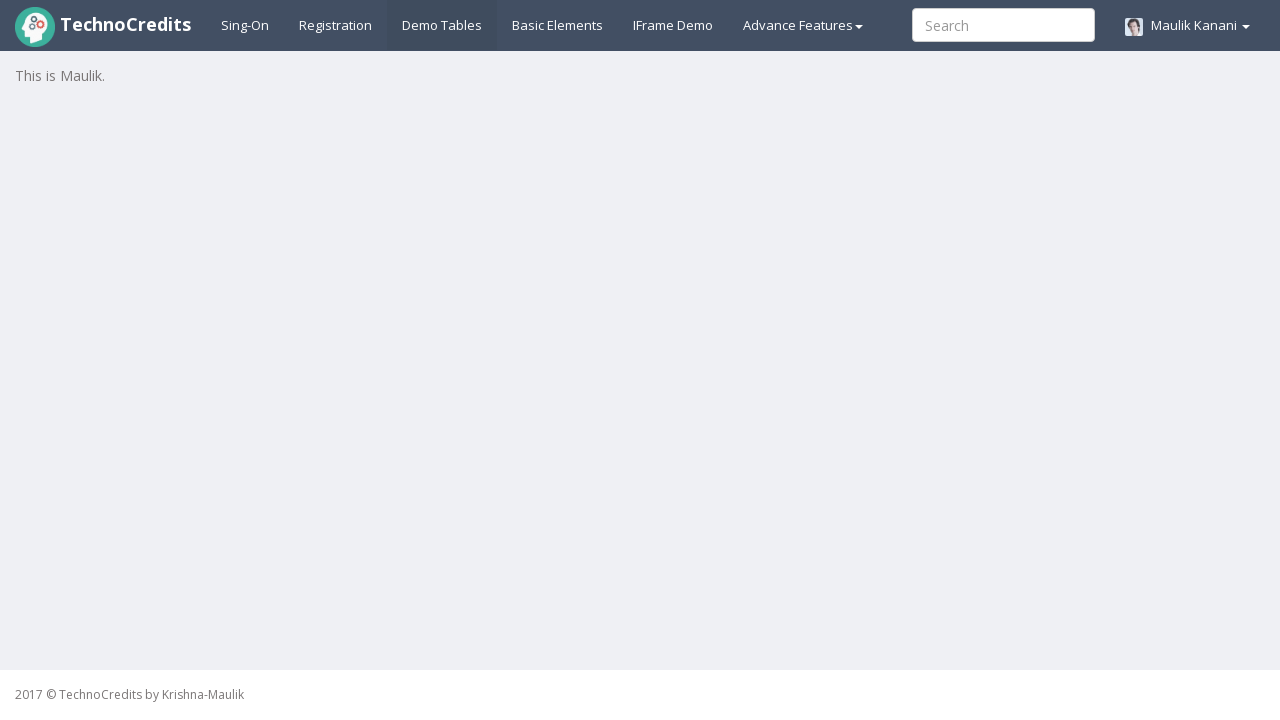

EMPLOYEE BASIC INFORMATION table loaded
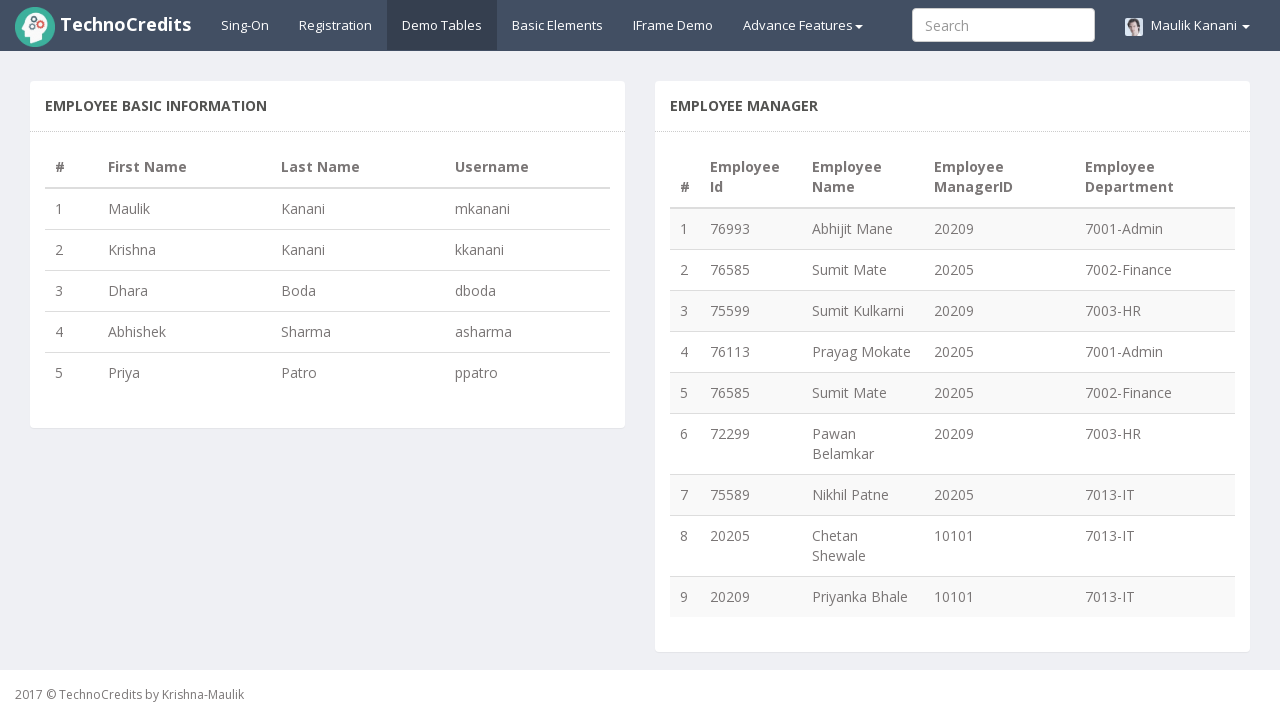

Retrieved row count from table: 5 rows
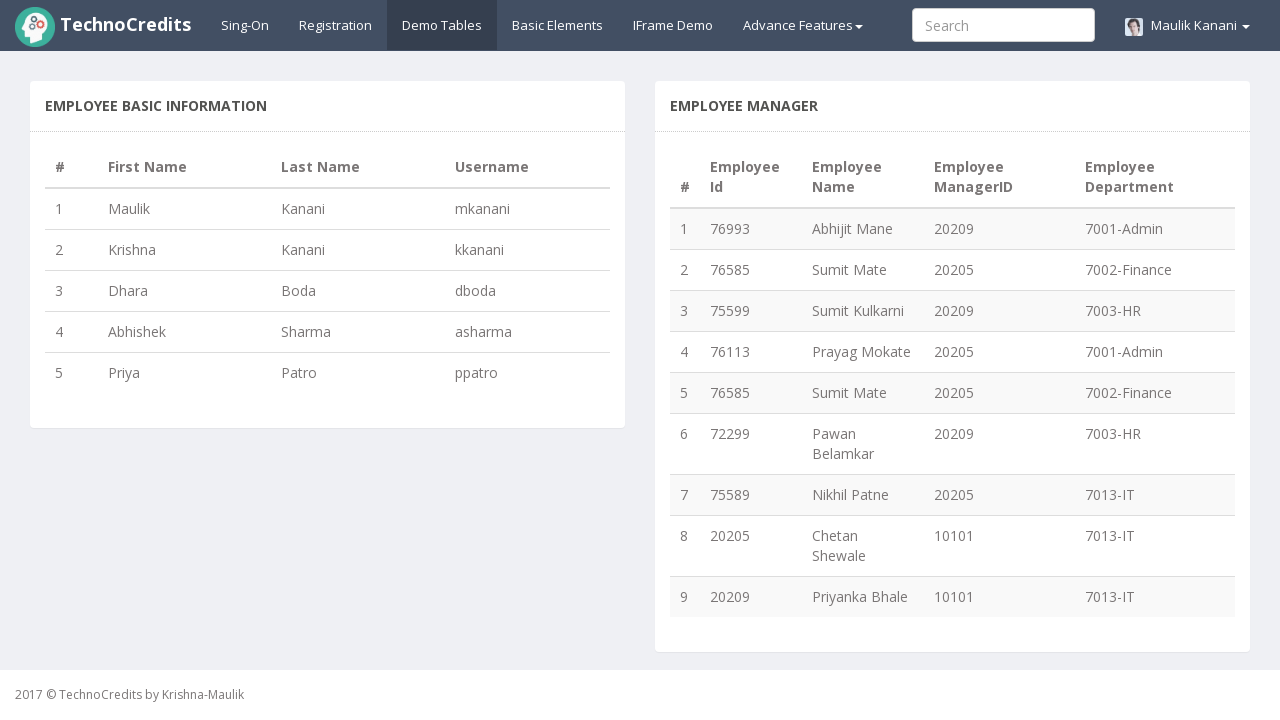

Extracted surname from row 1: Kanani
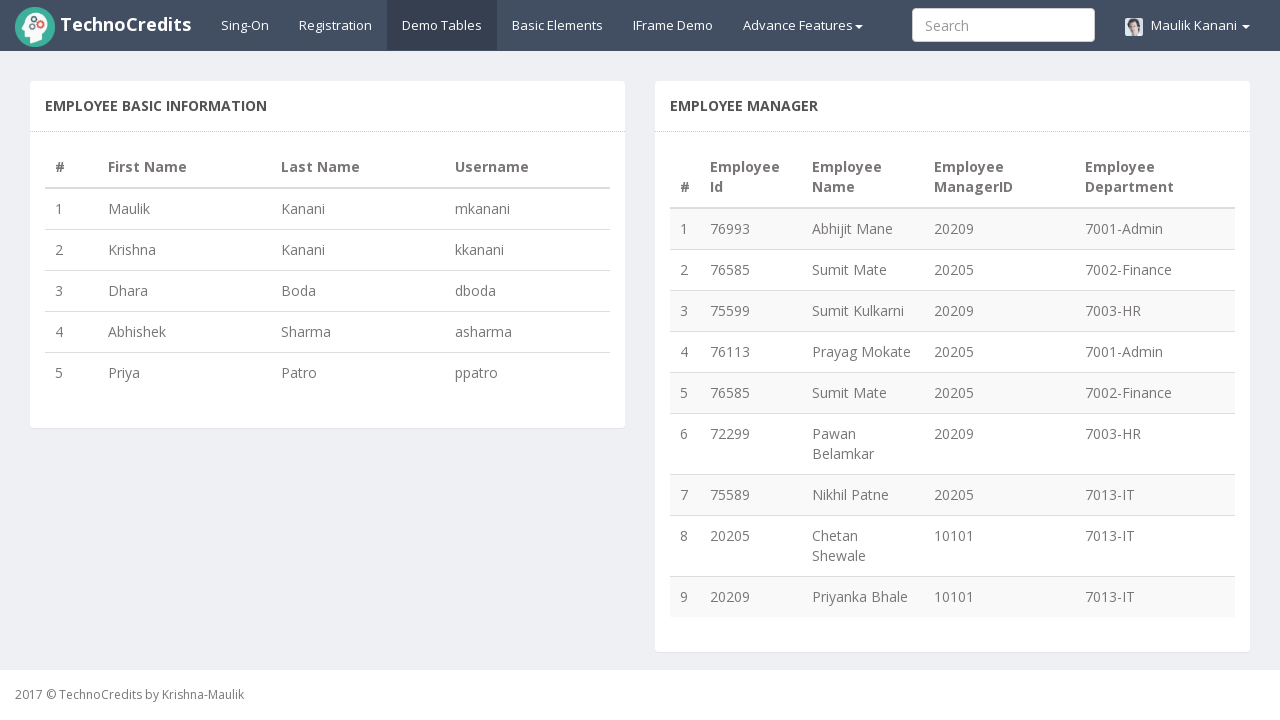

Extracted surname from row 2: Kanani
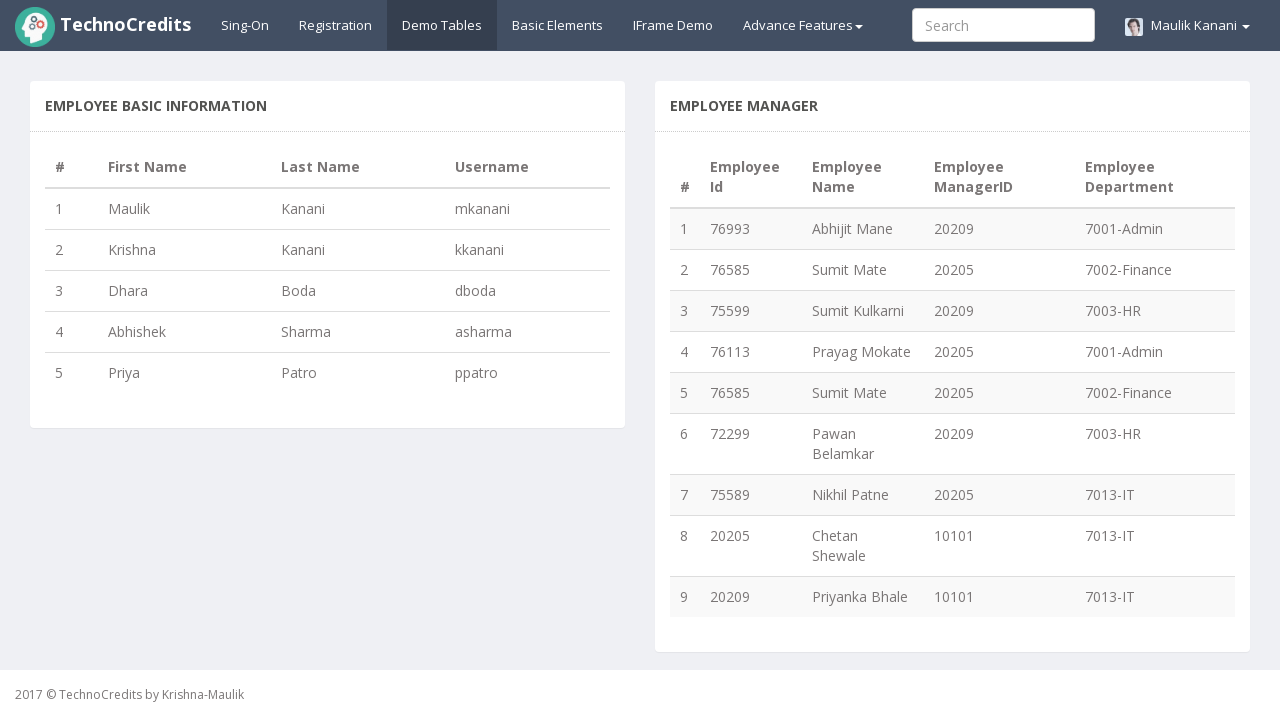

Extracted surname from row 3: Boda
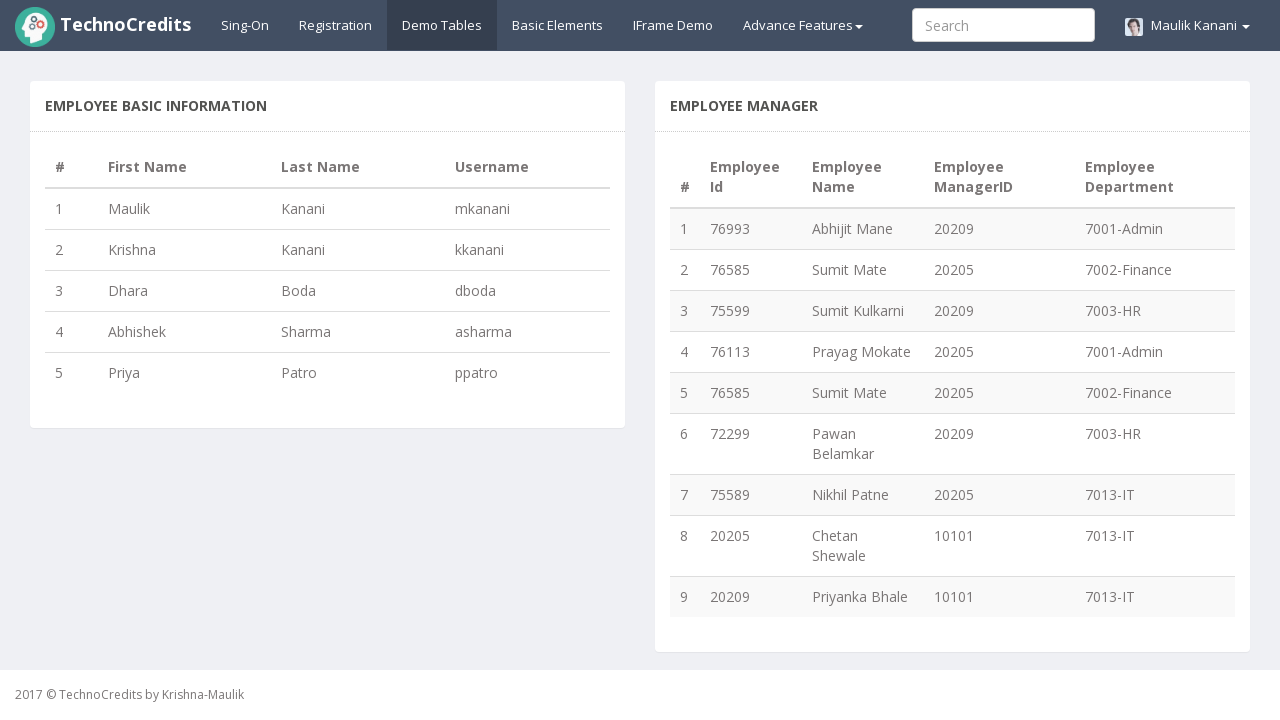

Extracted surname from row 4: Sharma
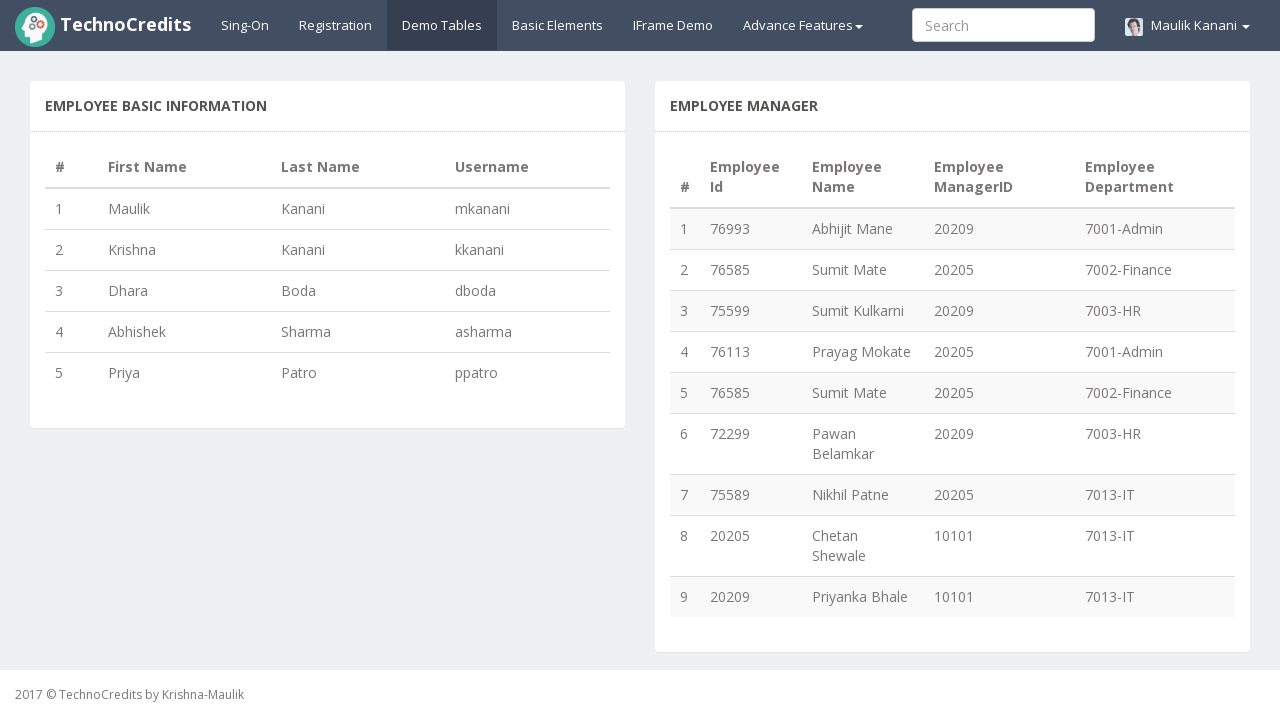

Extracted surname from row 5: Patro
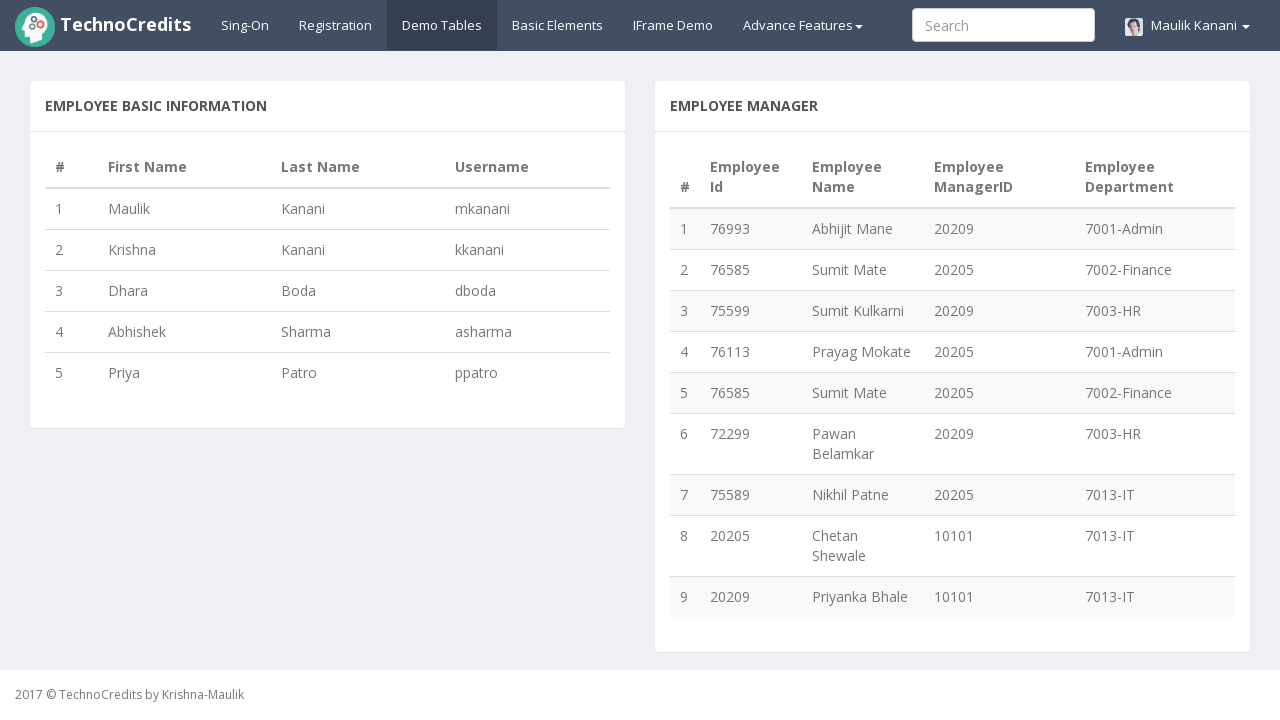

Identified unique surnames: {'Patro', 'Sharma', 'Kanani', 'Boda'}
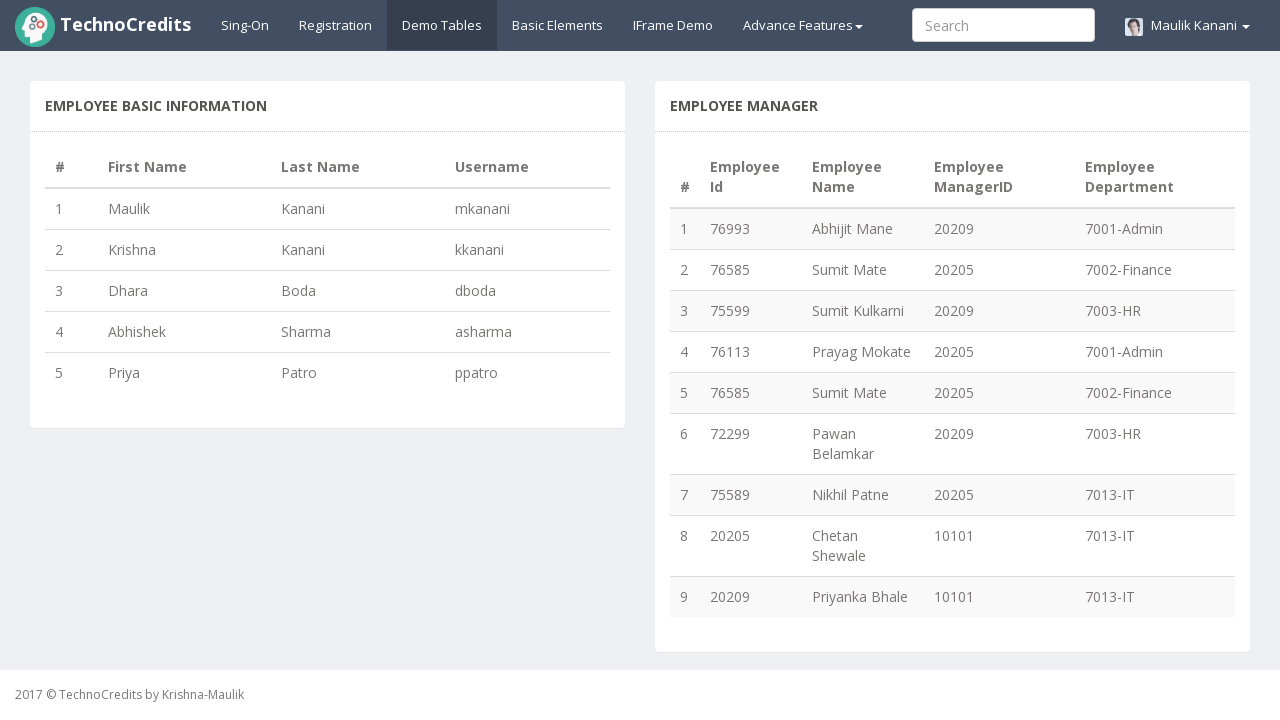

Count of unique surnames in table: 4
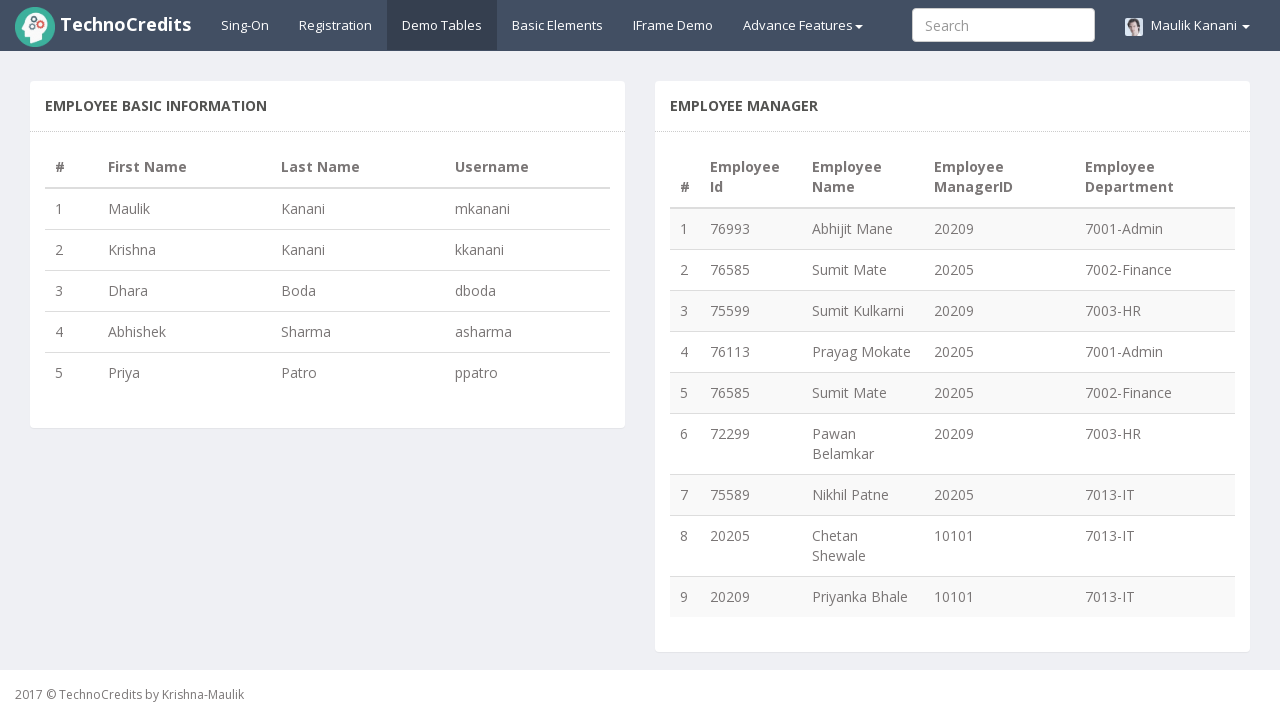

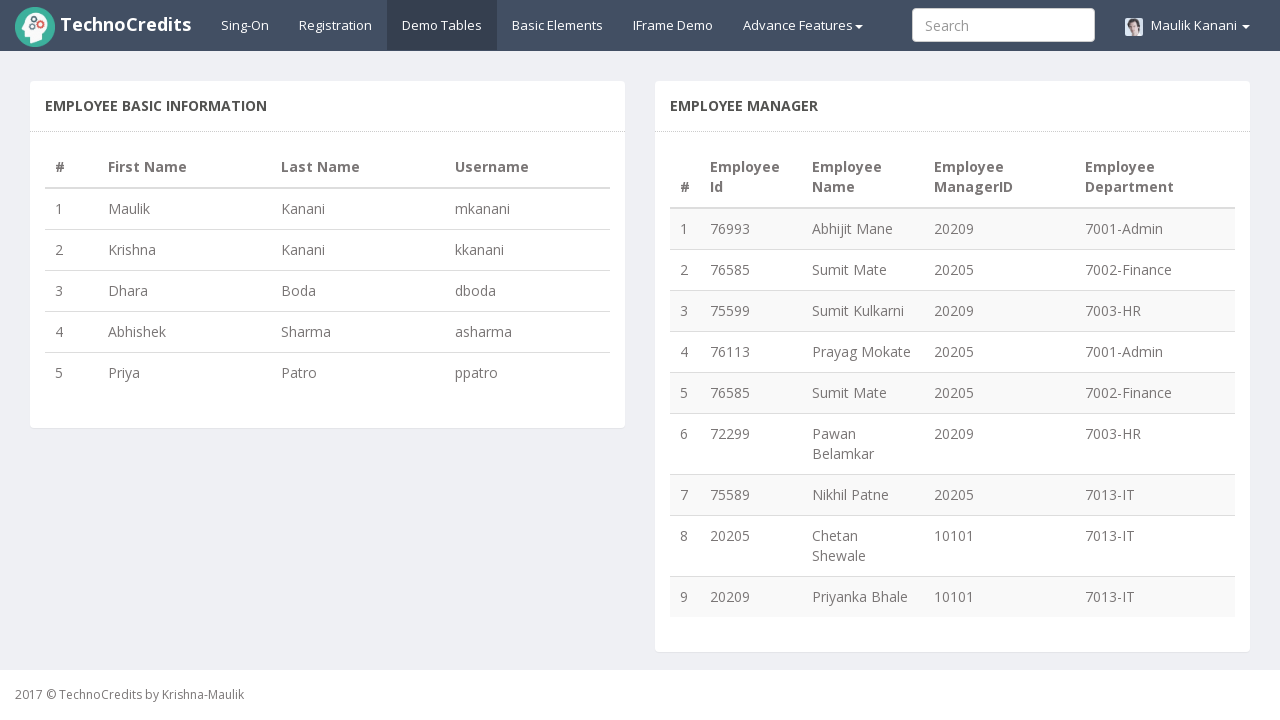